Tests login with invalid username and verifies the username error message is displayed

Starting URL: http://the-internet.herokuapp.com/login

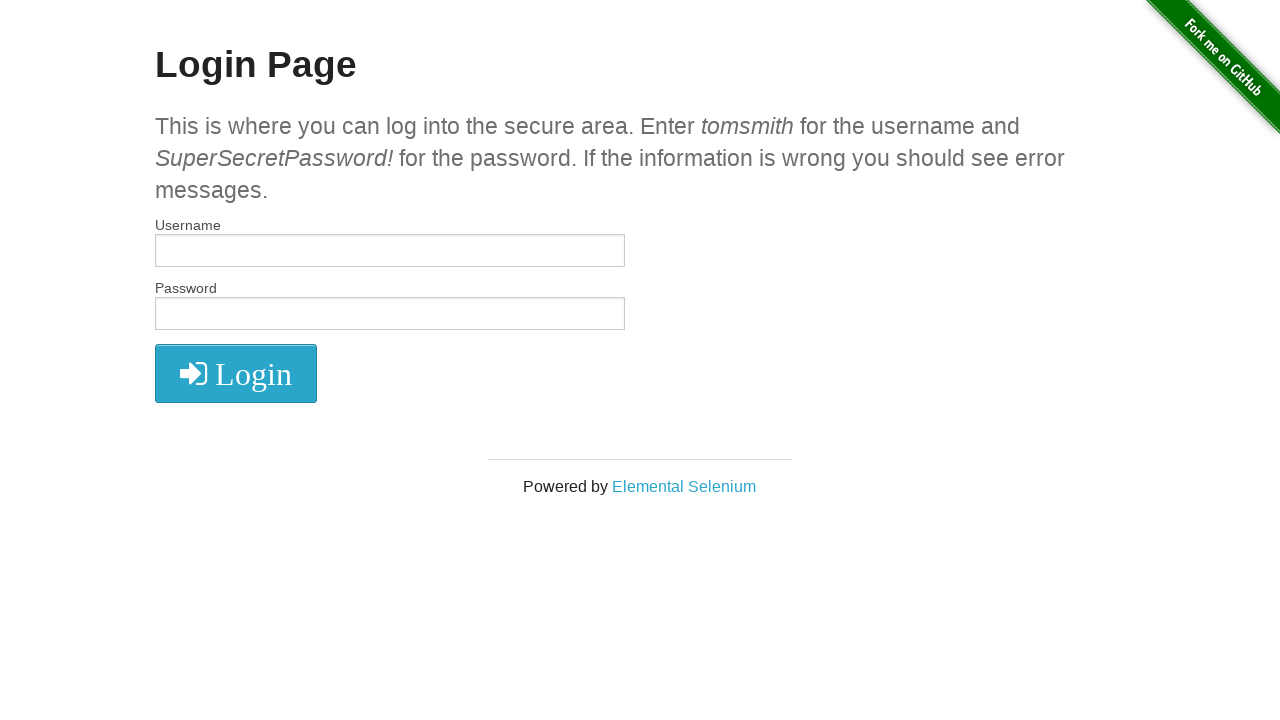

Filled username field with invalid username 'tomsmith1' on //input[@id='username']
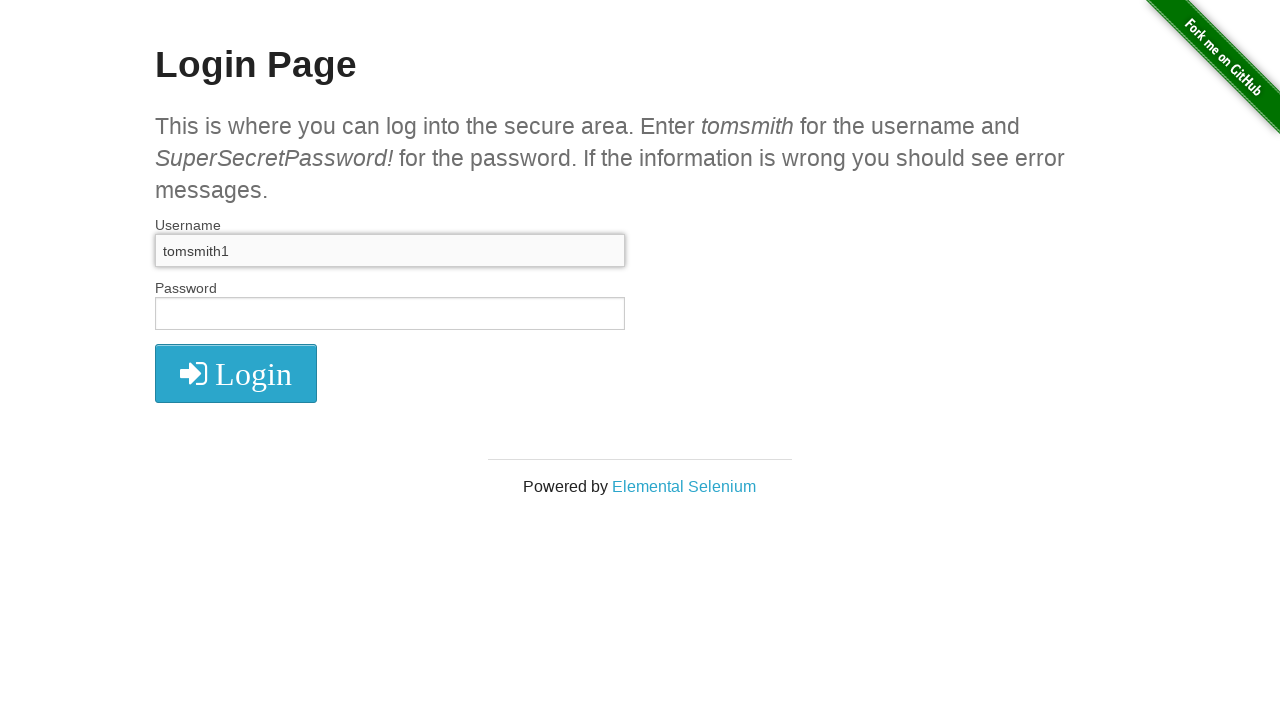

Filled password field with valid password on //input[@id='password']
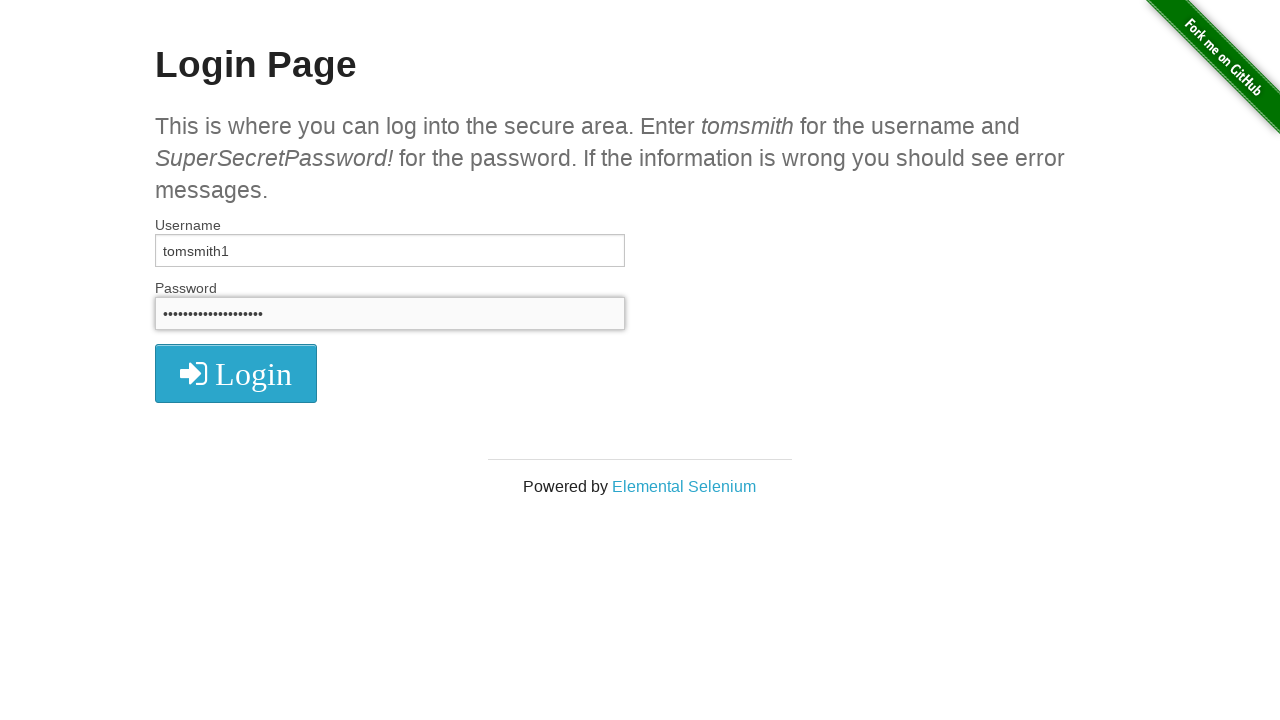

Clicked login button at (236, 374) on xpath=//i[@class='fa fa-2x fa-sign-in']
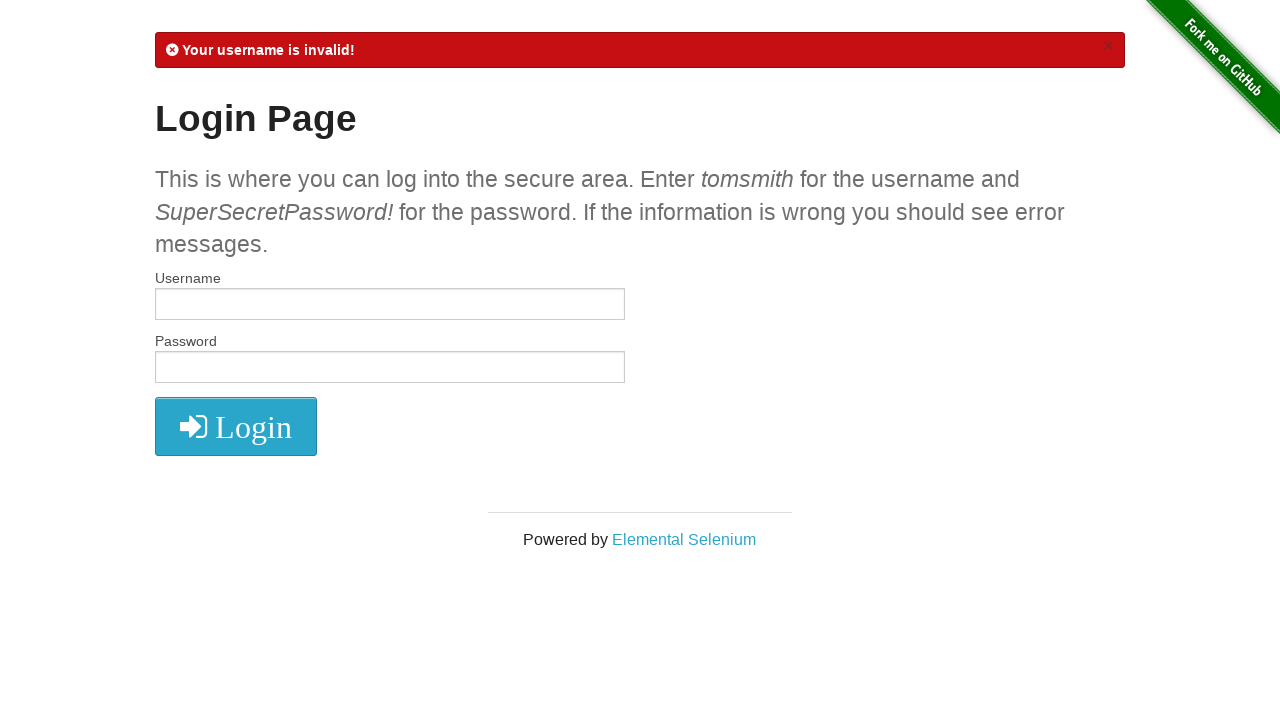

Waited for error message to appear
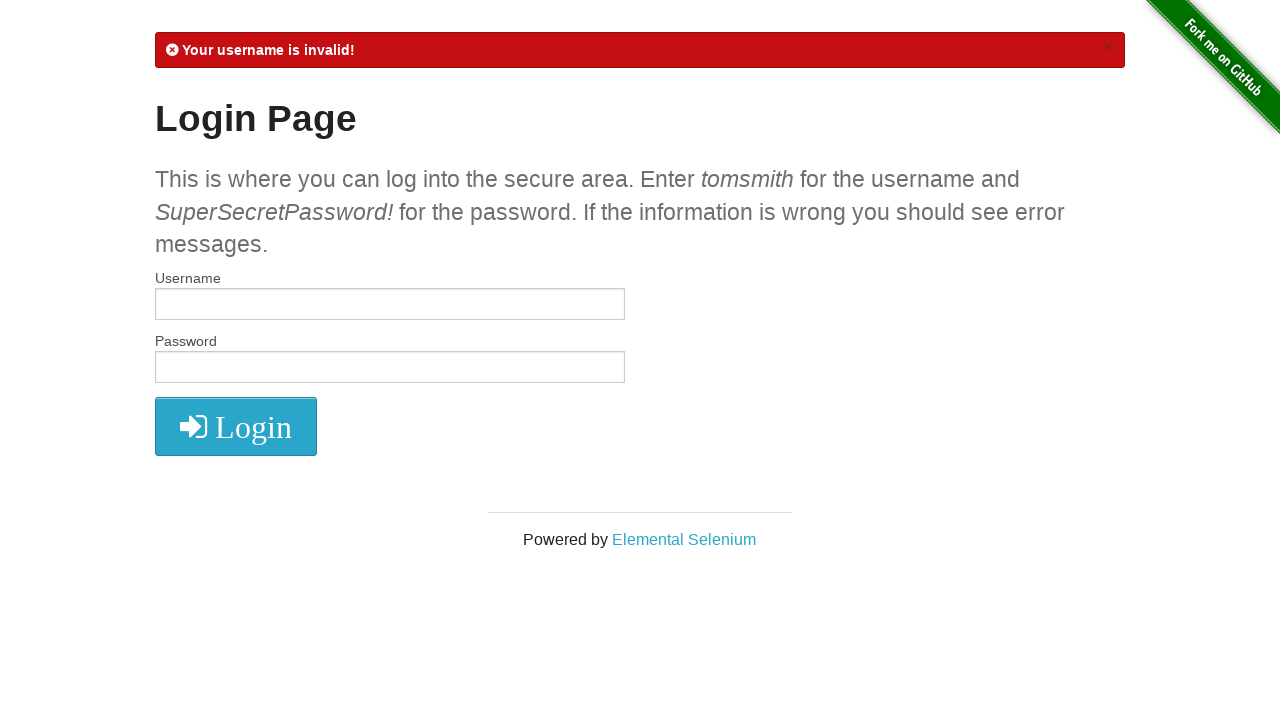

Verified username error message 'Your username is invalid!' is displayed
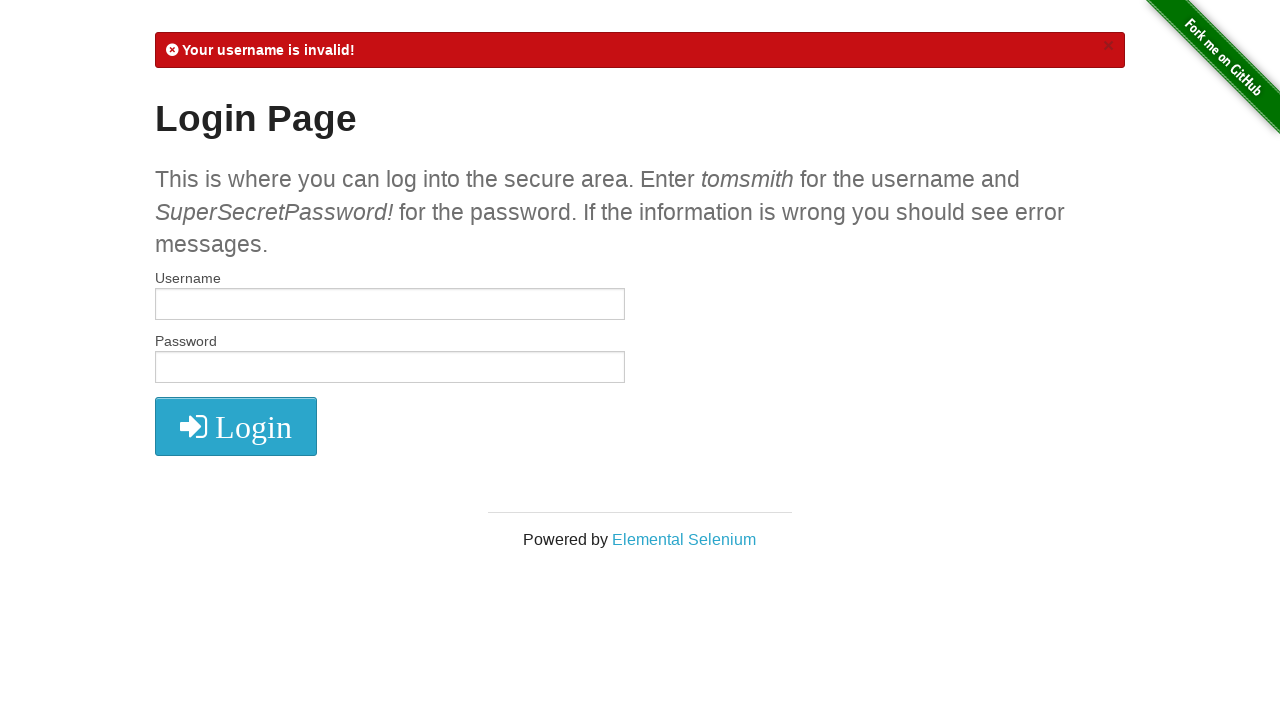

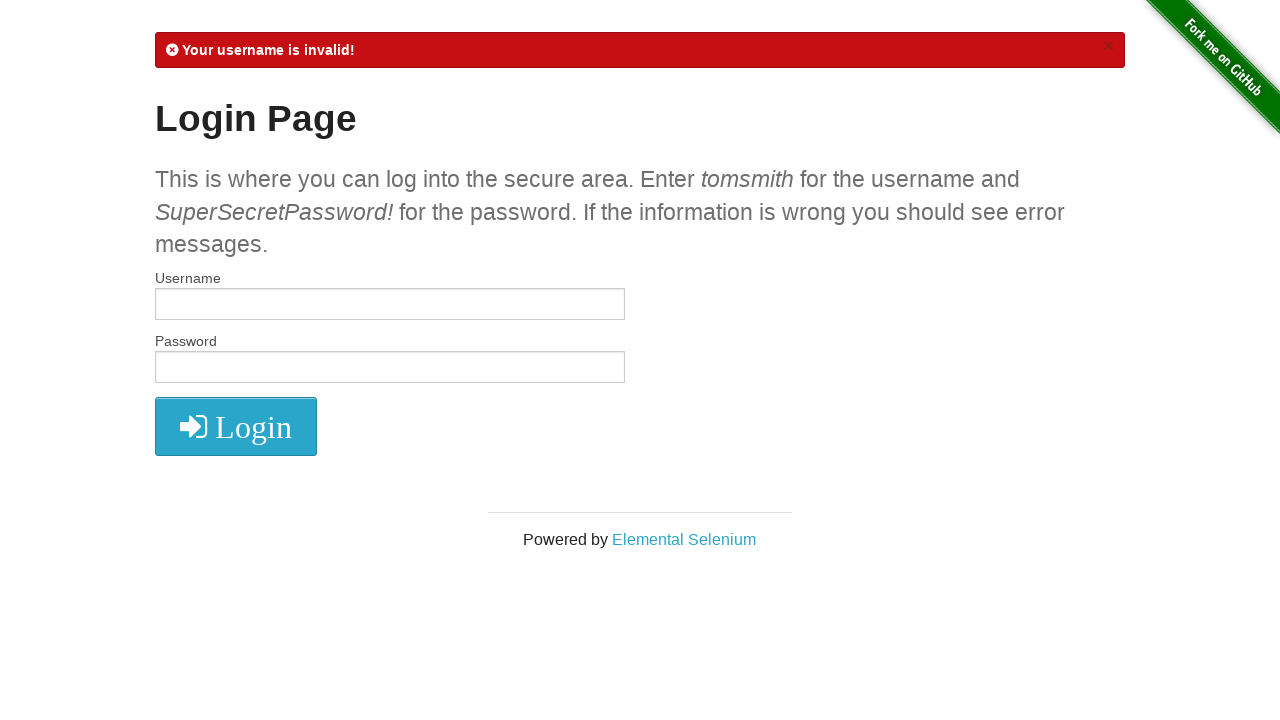